Loads the DemoQA homepage and verifies the page URL is correct

Starting URL: https://demoqa.com/

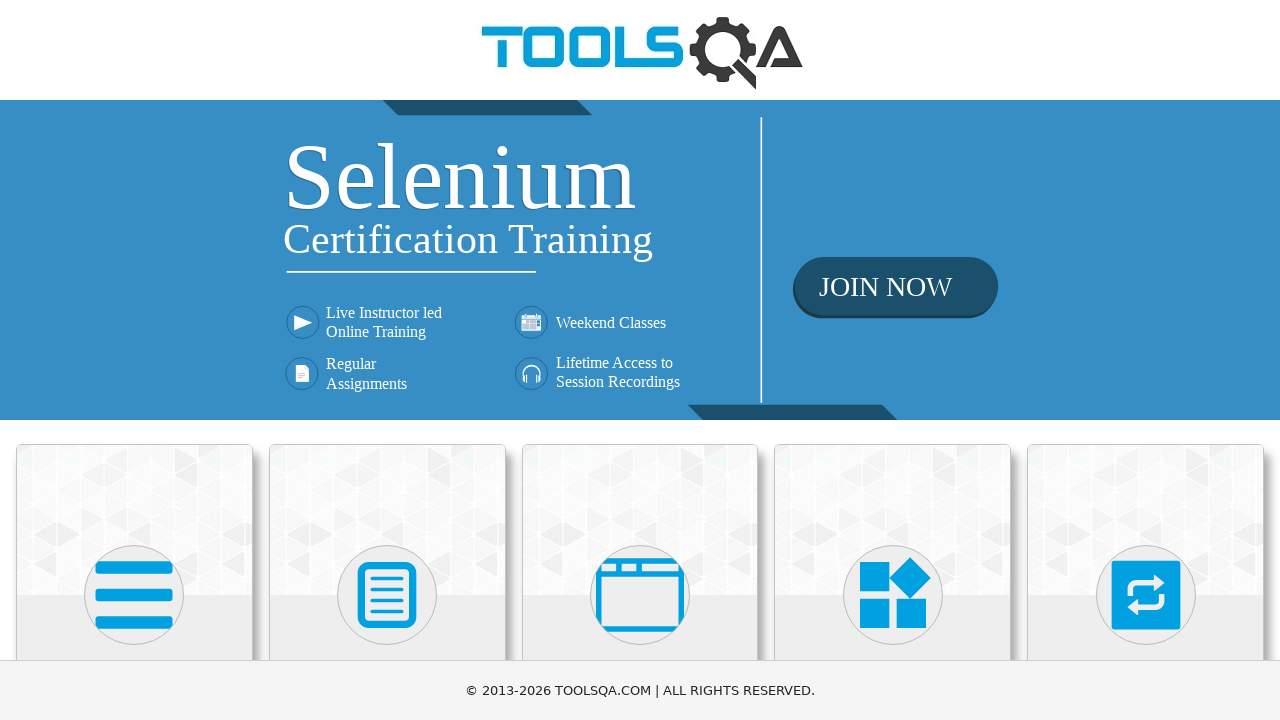

Navigated to DemoQA homepage at https://demoqa.com/
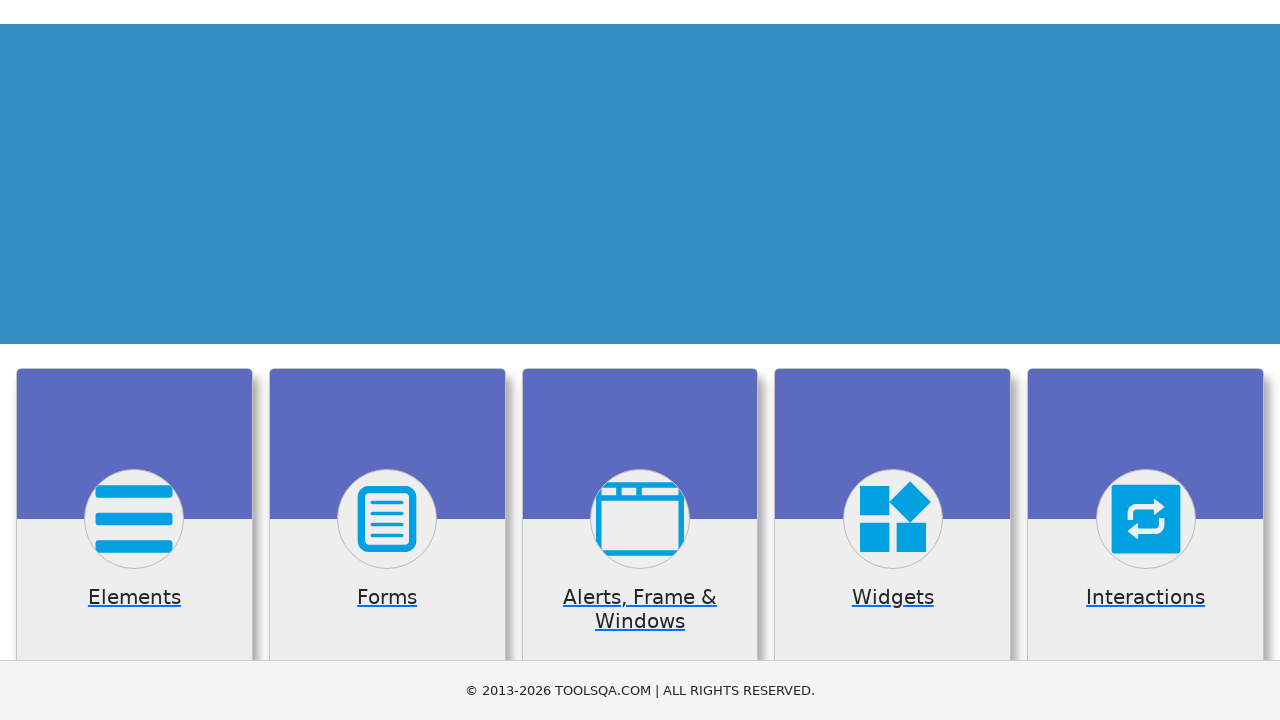

Verified page URL is correct: https://demoqa.com/
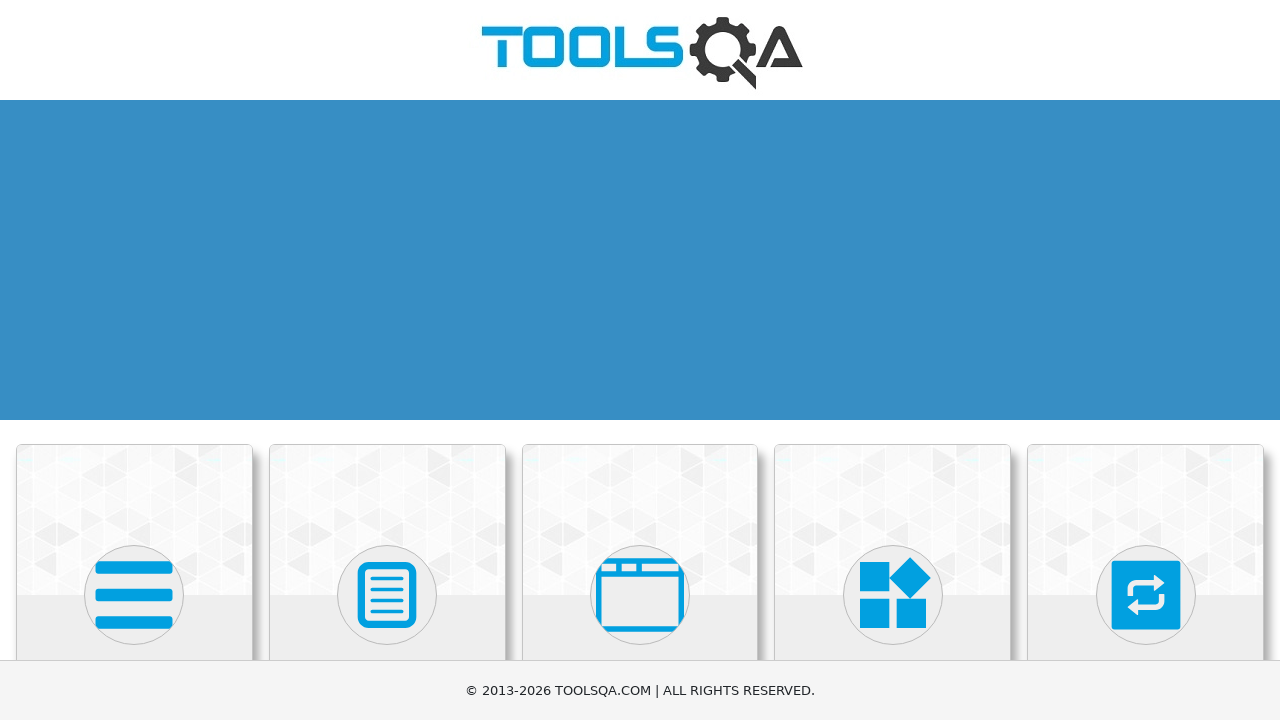

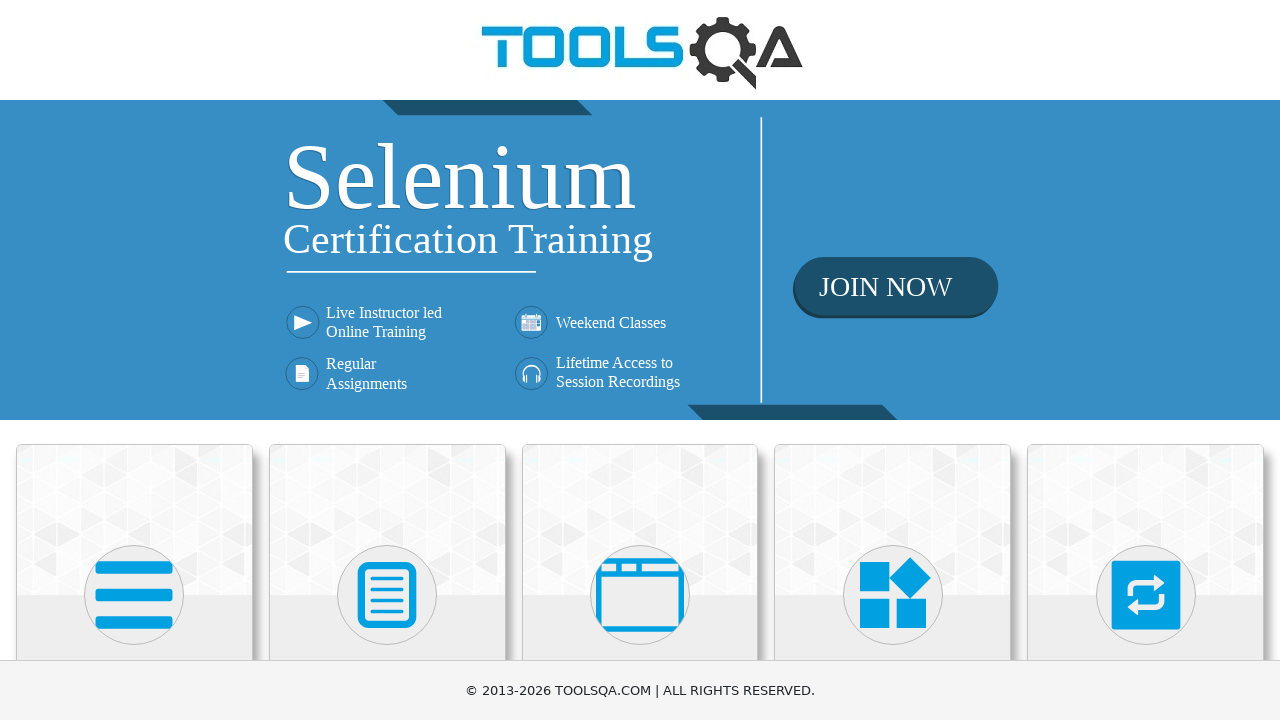